Tests window switching functionality by clicking a button that opens a new window and then switching between the windows

Starting URL: https://seleniumautomationpractice.blogspot.com/2019/04/new-window.html

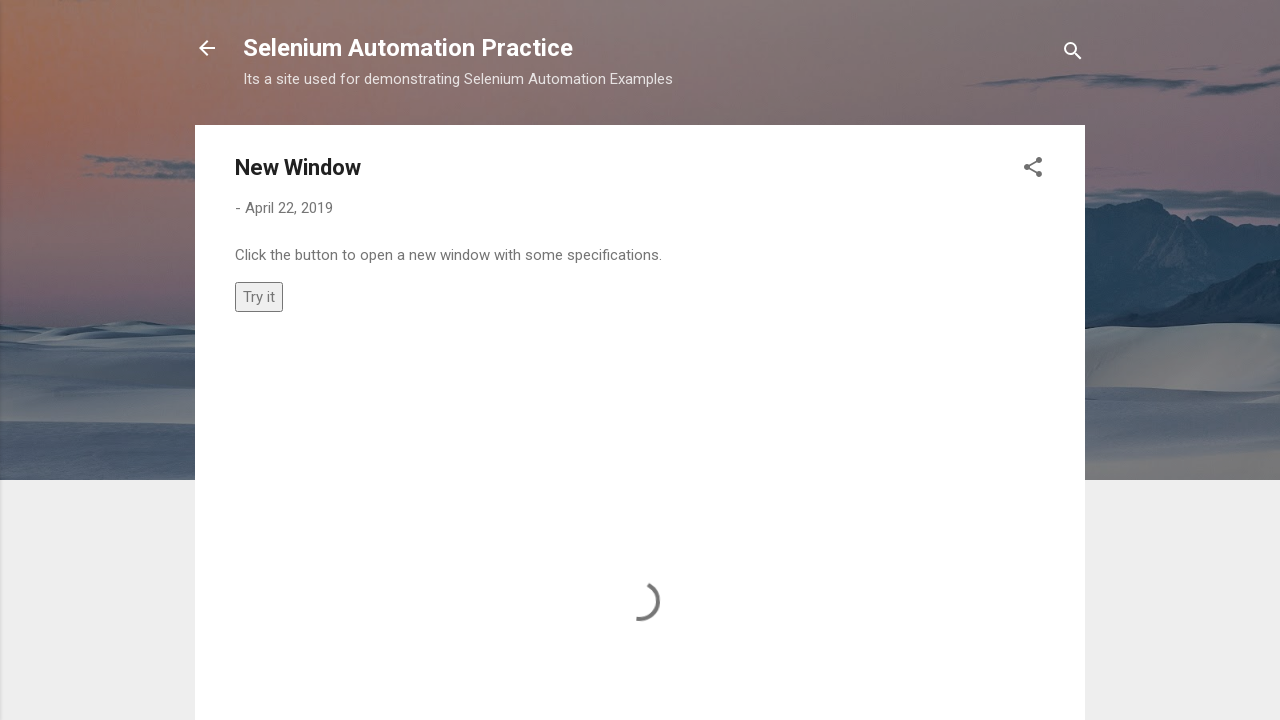

Clicked button to open new window at (259, 296) on xpath=//button[@onclick='myFunction()']
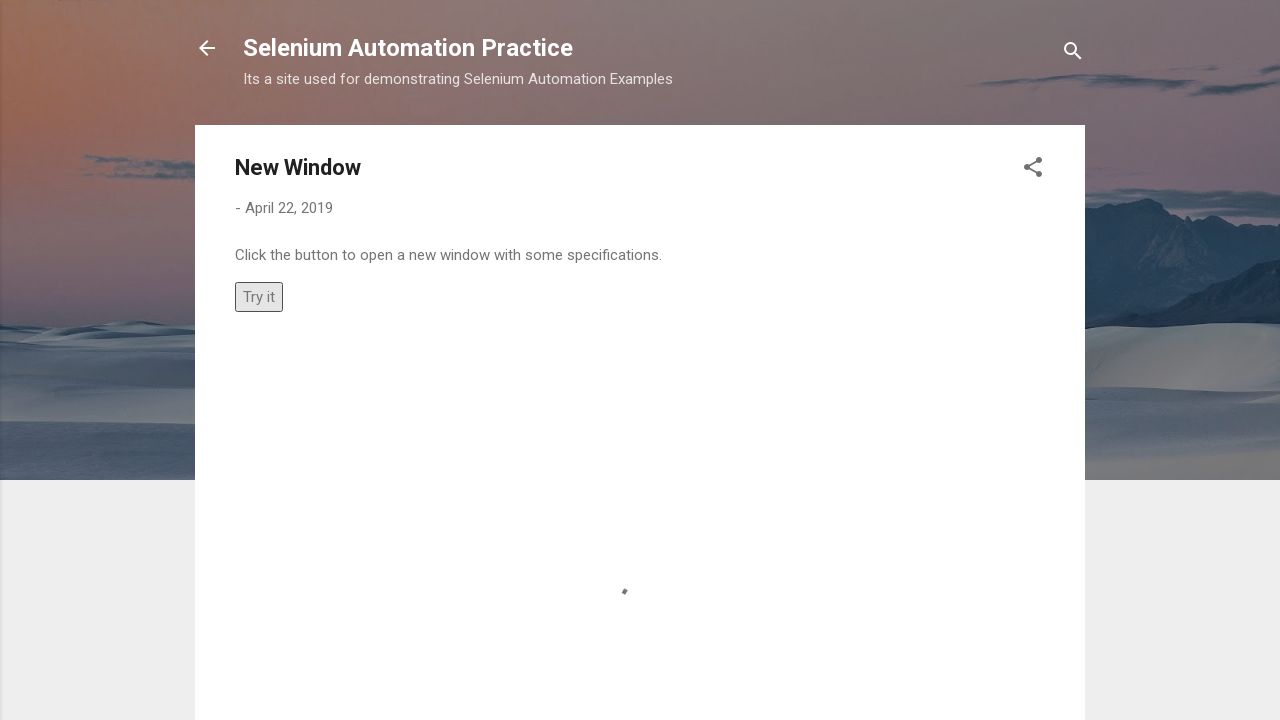

New page loaded successfully
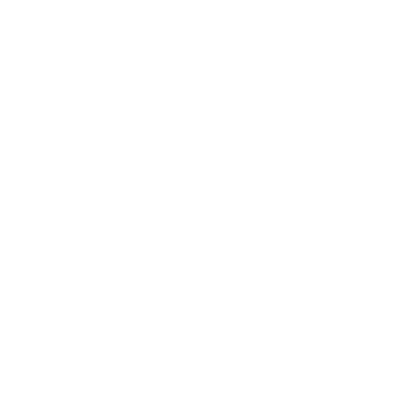

Switched to new window
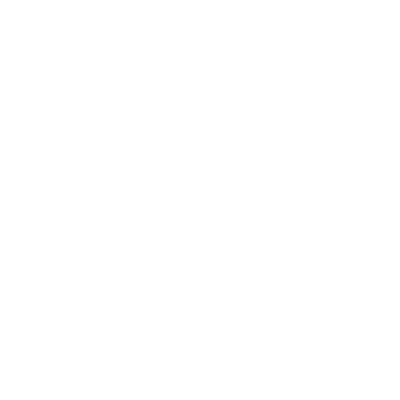

Switched back to original window
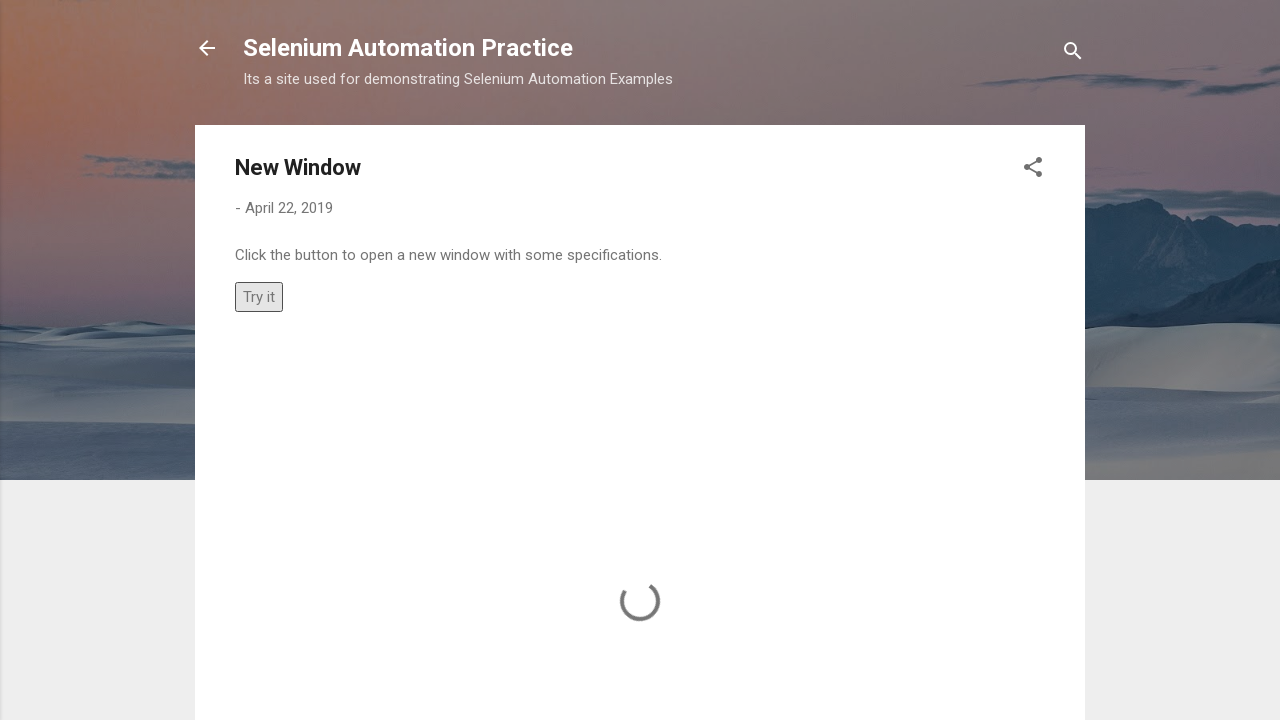

Switched to new window again
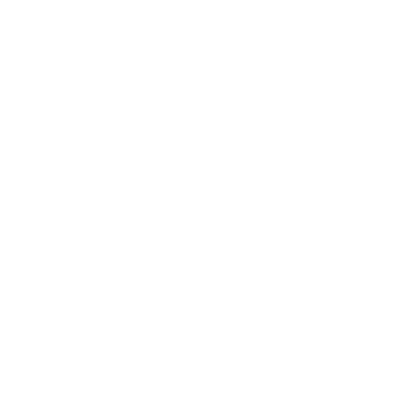

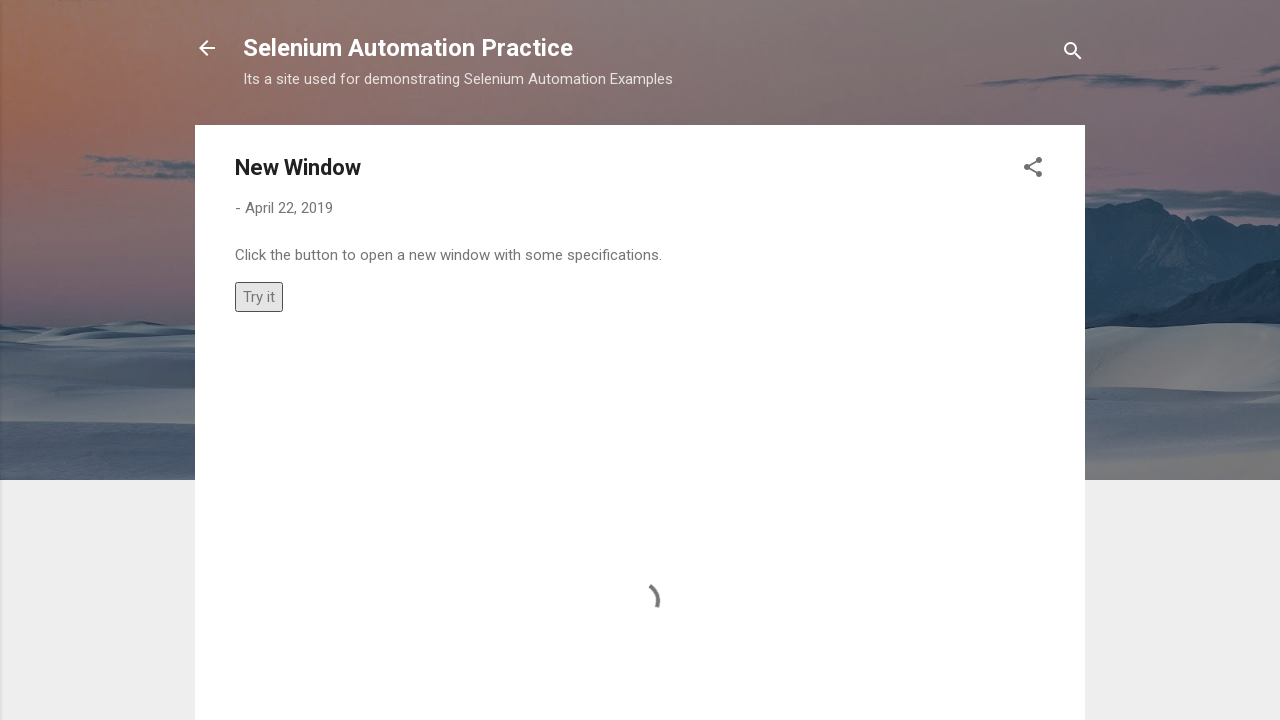